Tests nested frames by navigating through parent and child iframes

Starting URL: https://demoqa.com

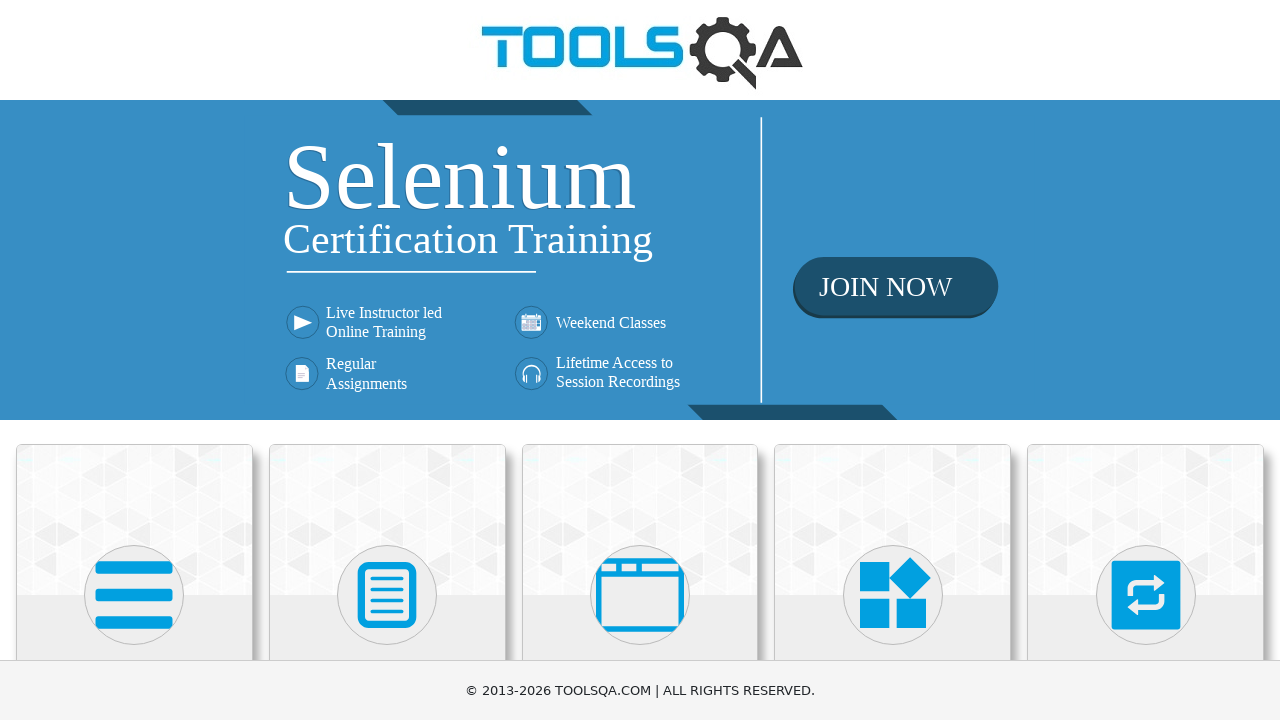

Clicked on 'Alerts, Frame & Windows' category at (640, 360) on xpath=//*[@class='category-cards']//following::div[@class='card-body']//h5[conta
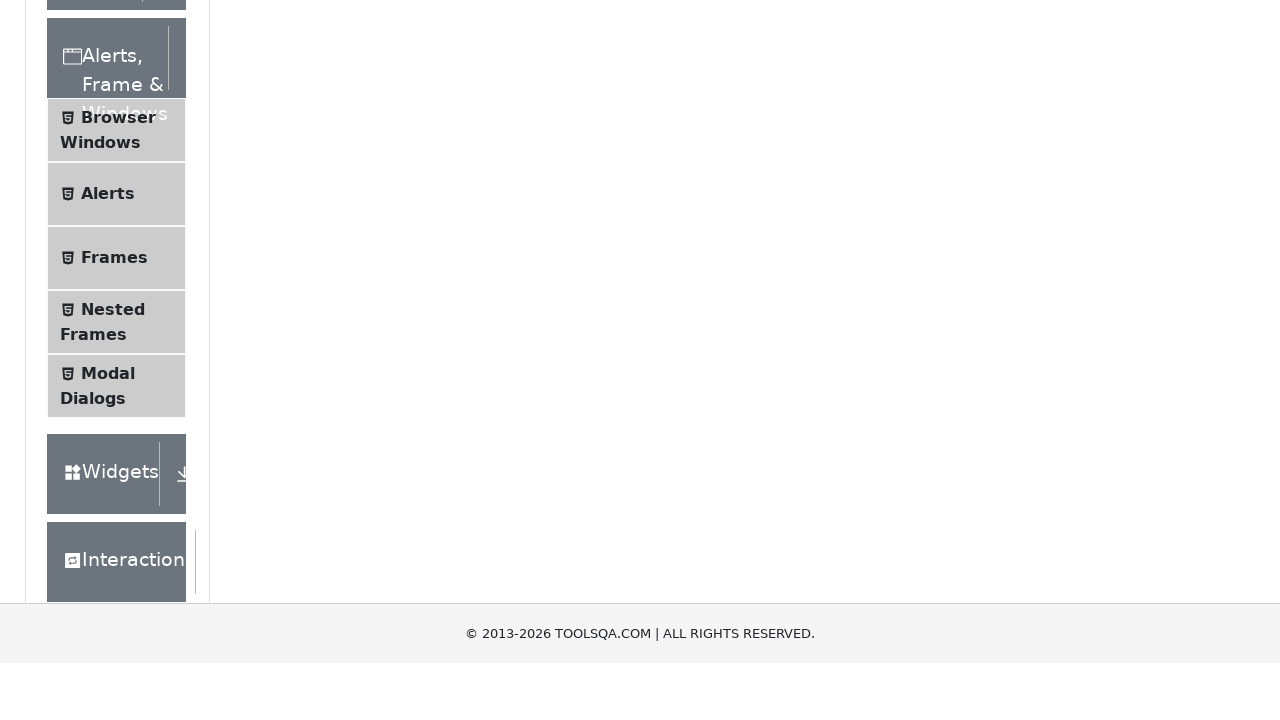

Clicked on 'Nested Frames' menu item at (113, 616) on xpath=//*[@class='accordion']//div[@class='element-group']//following::span[@cla
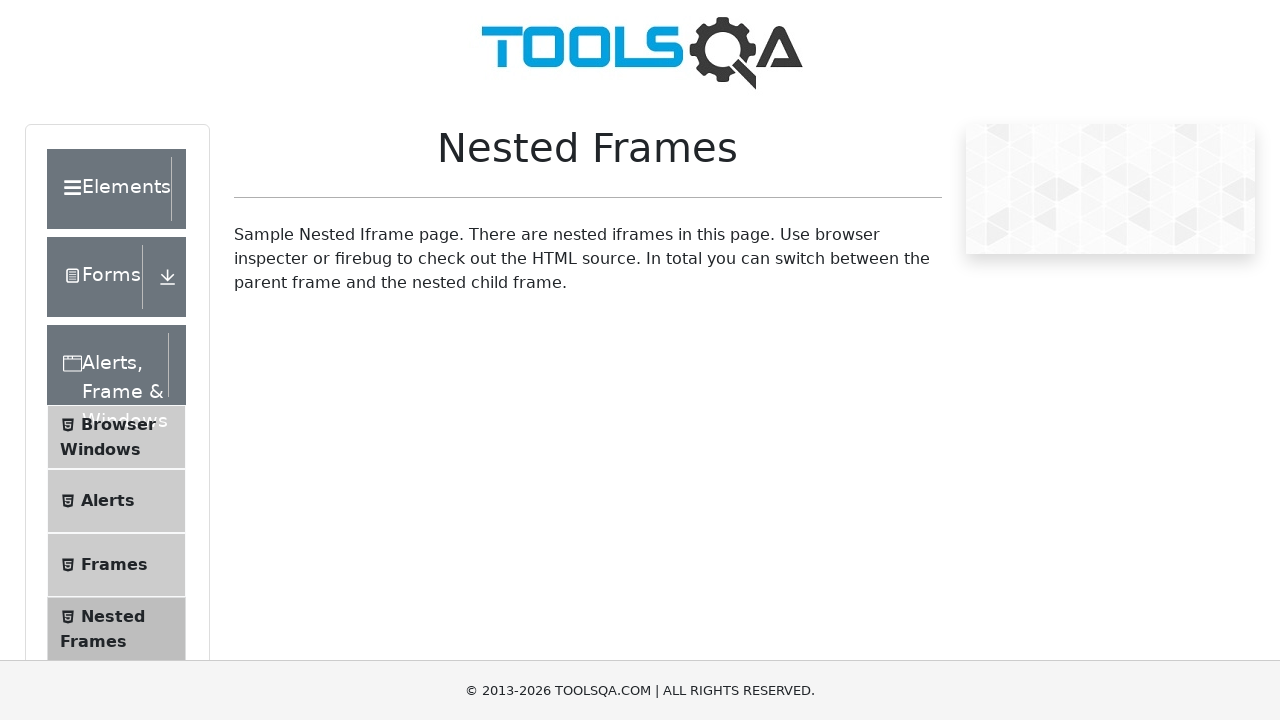

Scrolled down by 350 pixels
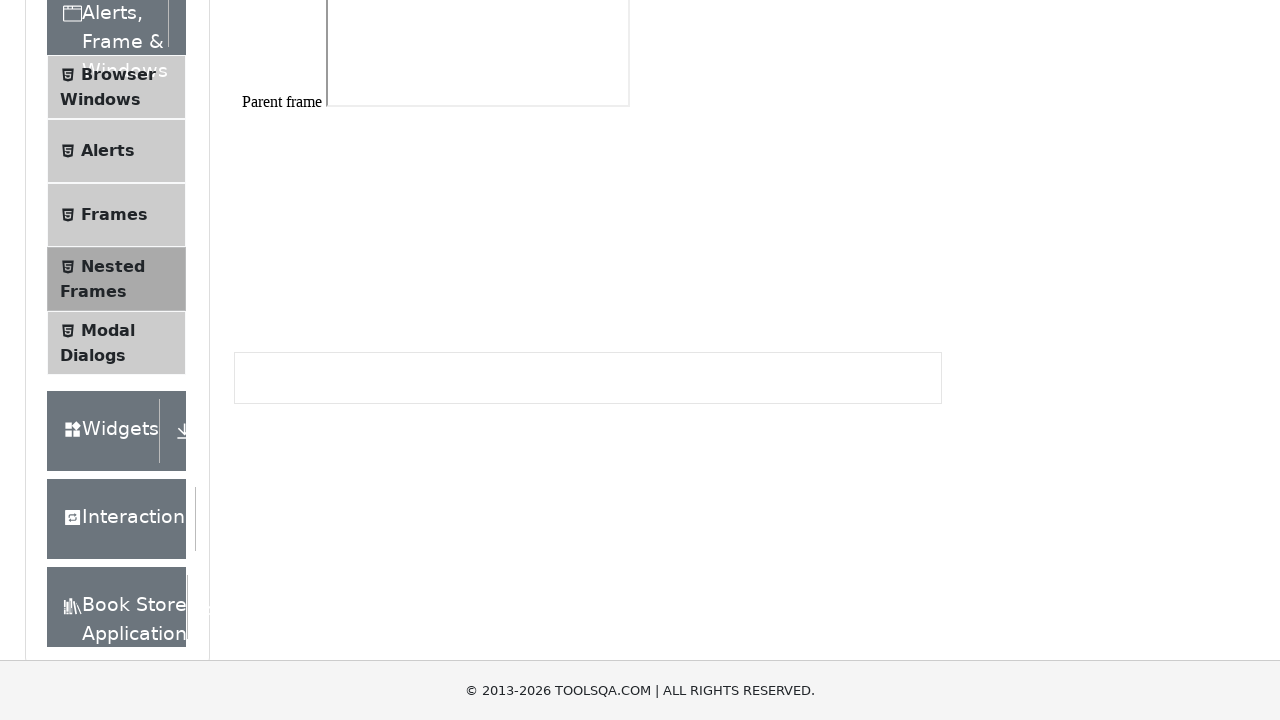

Located parent frame with ID 'frame1'
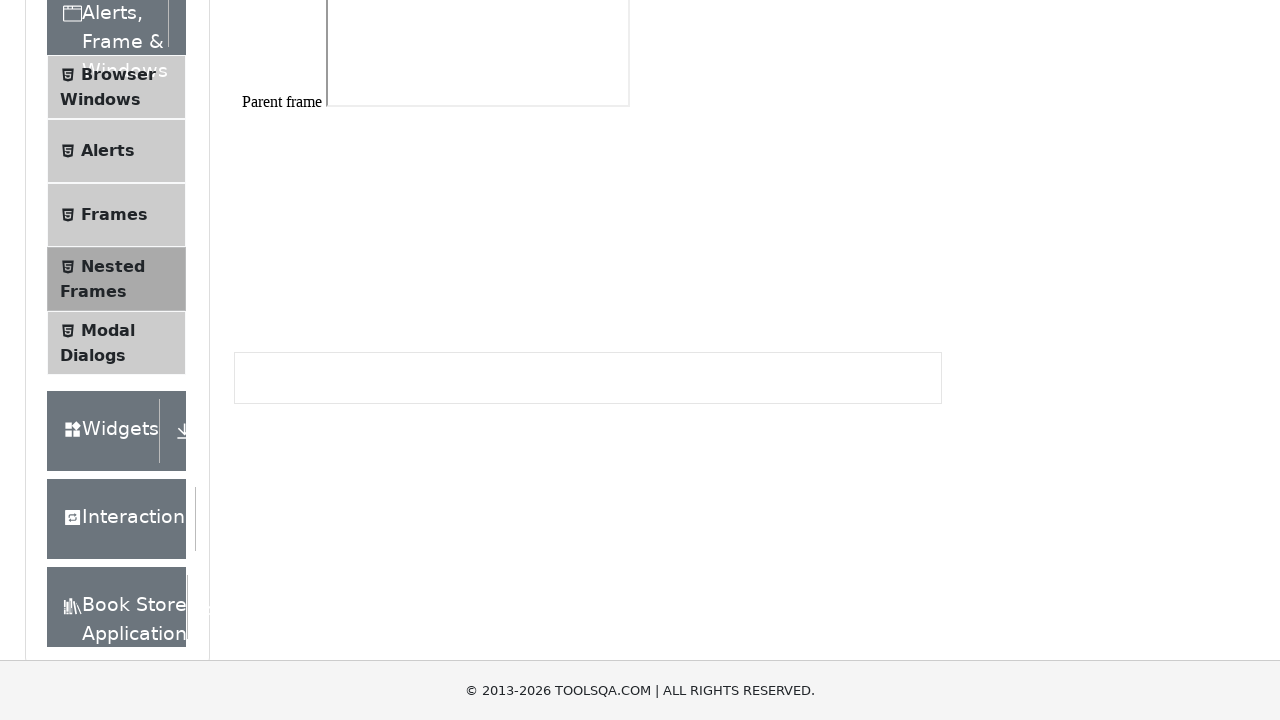

Extracted text content from parent frame body
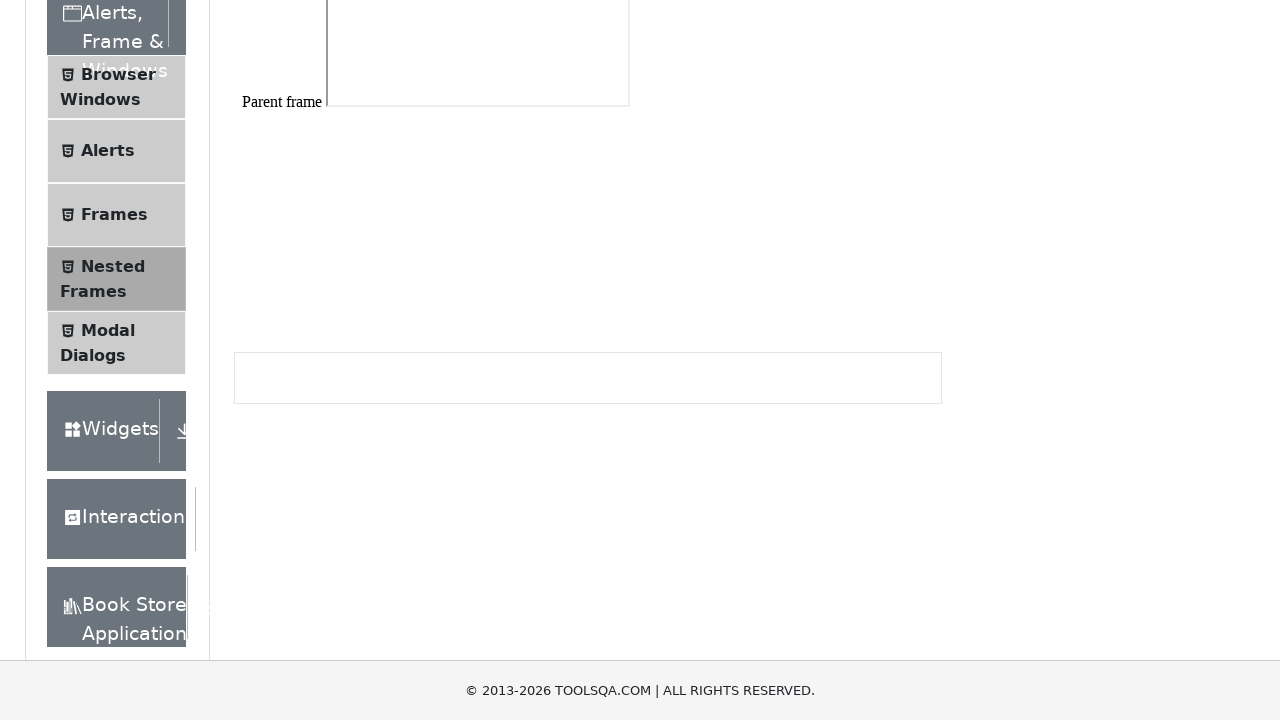

Located child frame nested within parent frame
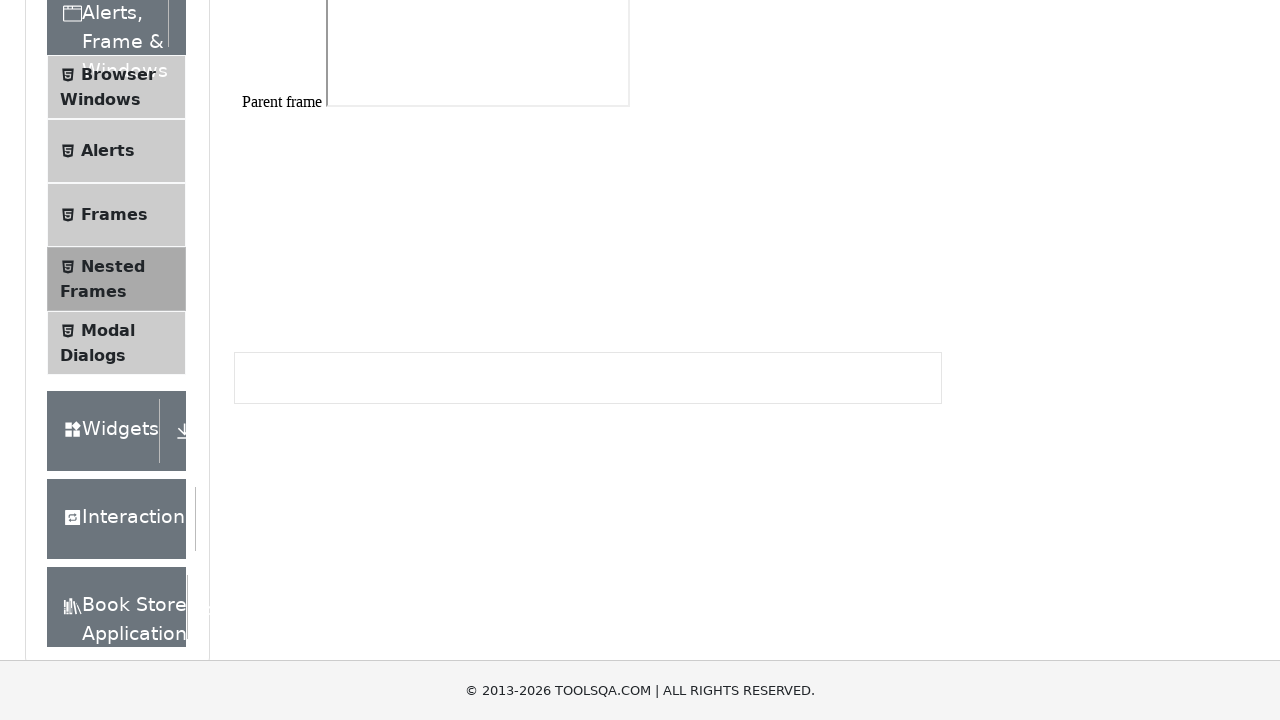

Extracted text content from paragraph element in child frame
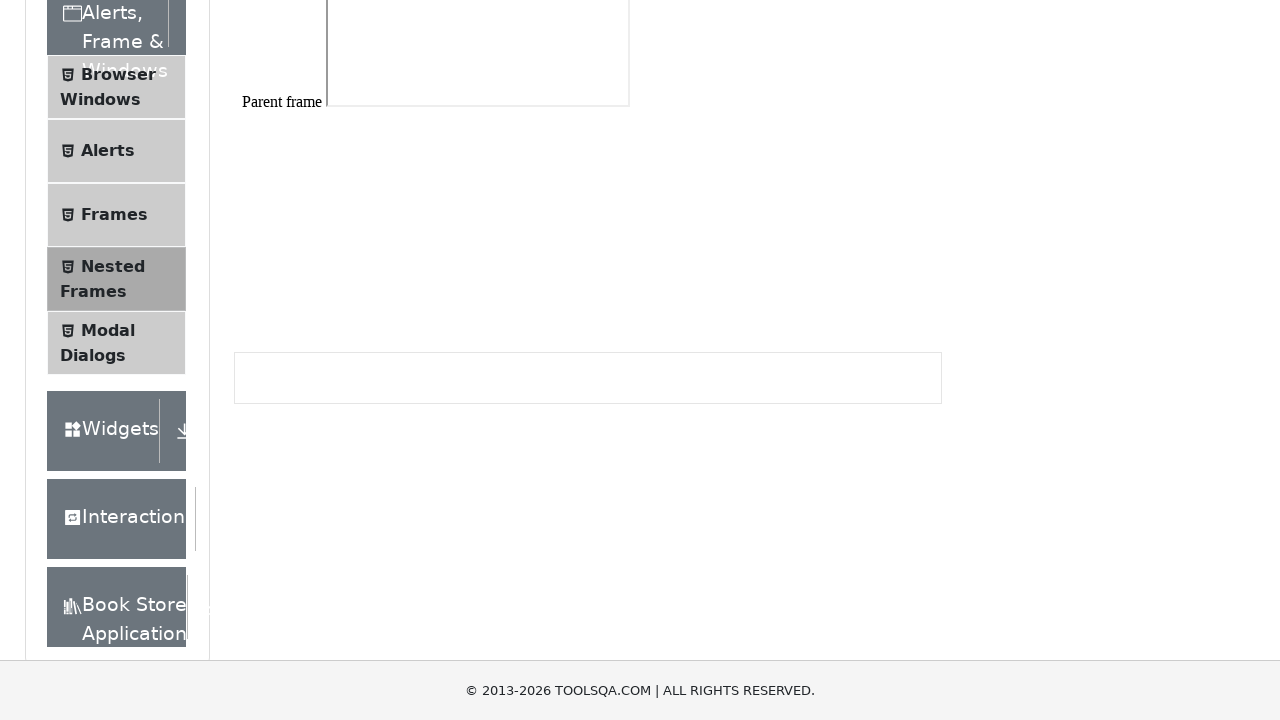

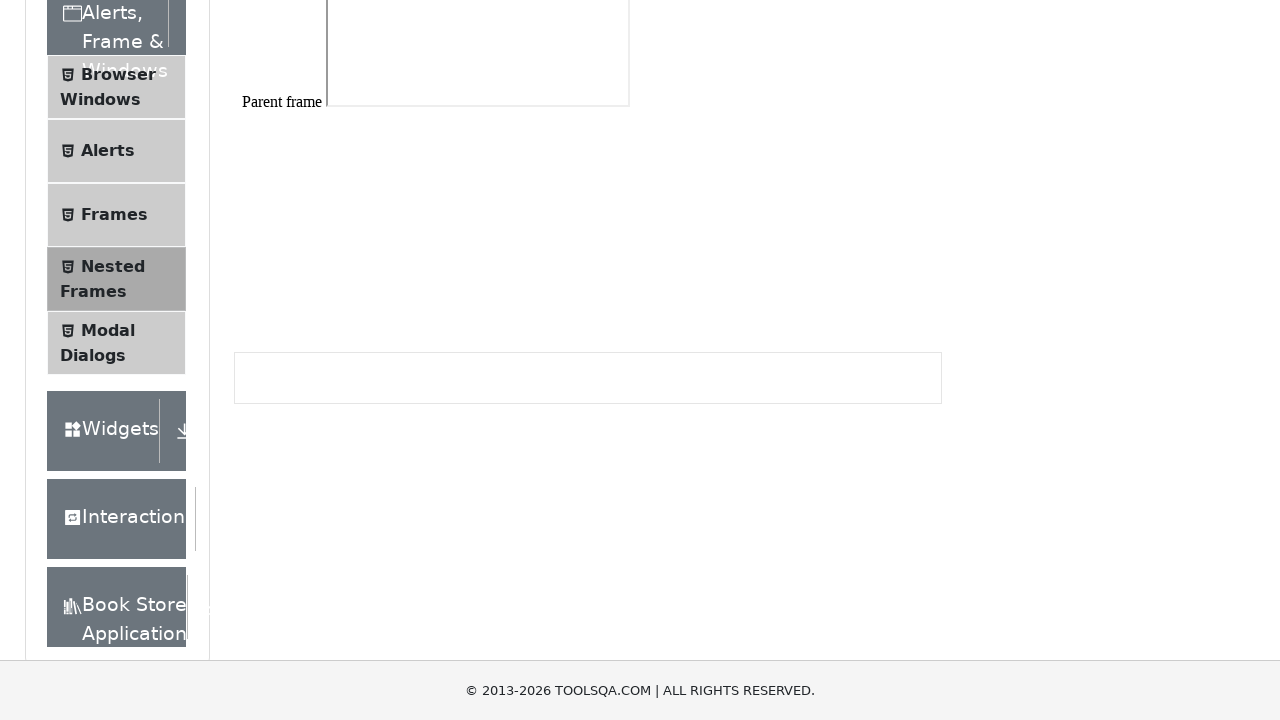